Tests adding a new todo item with the text "Selenium Test" by entering it in the input field and pressing Enter, then verifies the todo appears in the list.

Starting URL: https://lambdatest.github.io/sample-todo-app/

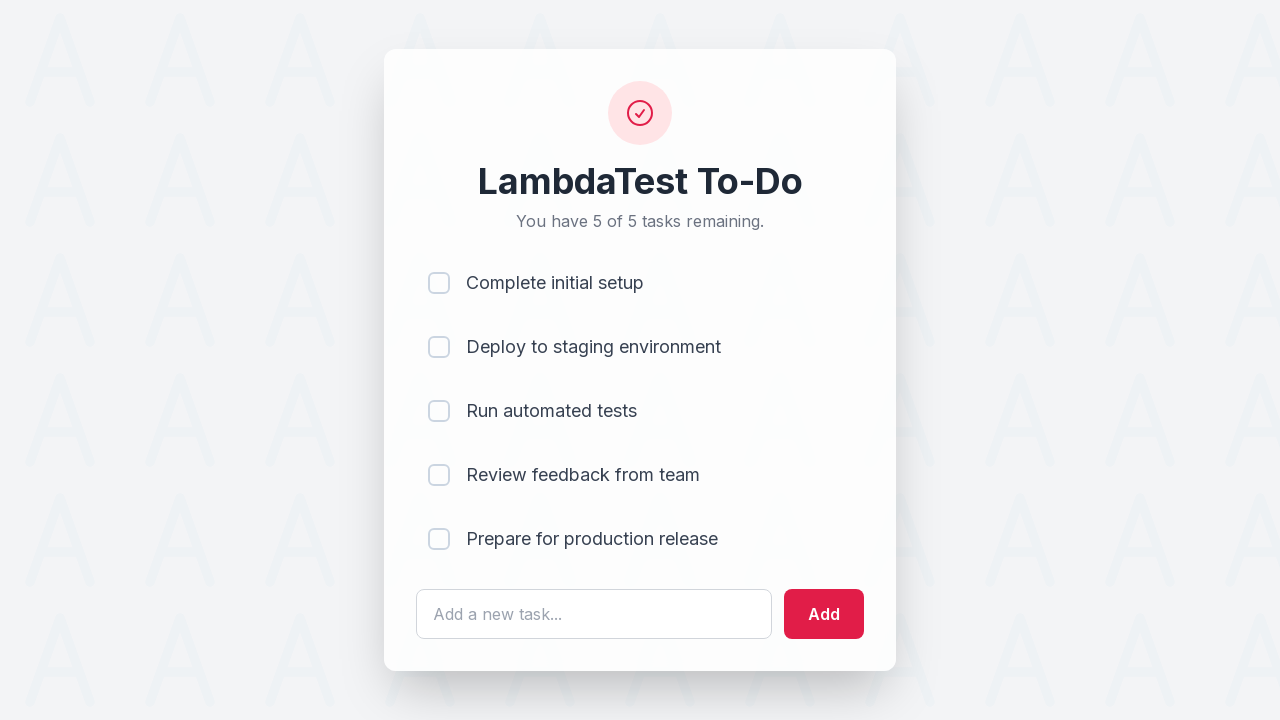

Filled todo input field with 'Selenium Test' on #sampletodotext
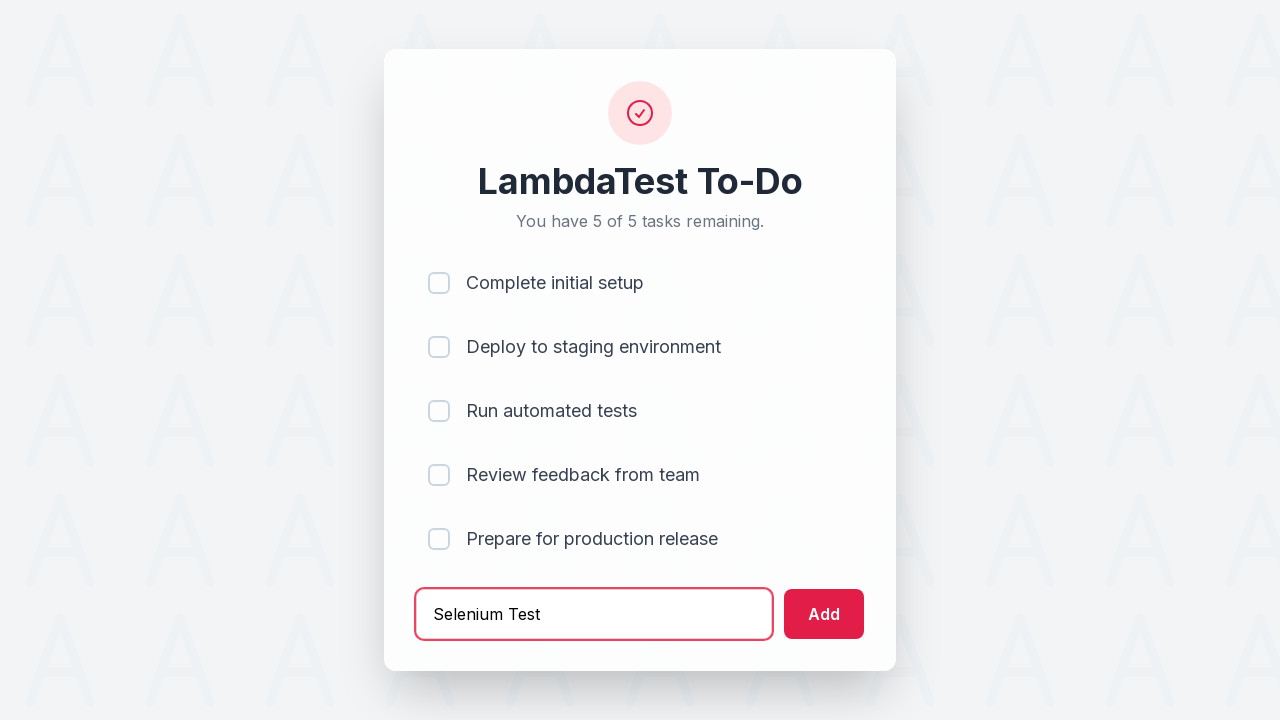

Pressed Enter to submit the new todo on #sampletodotext
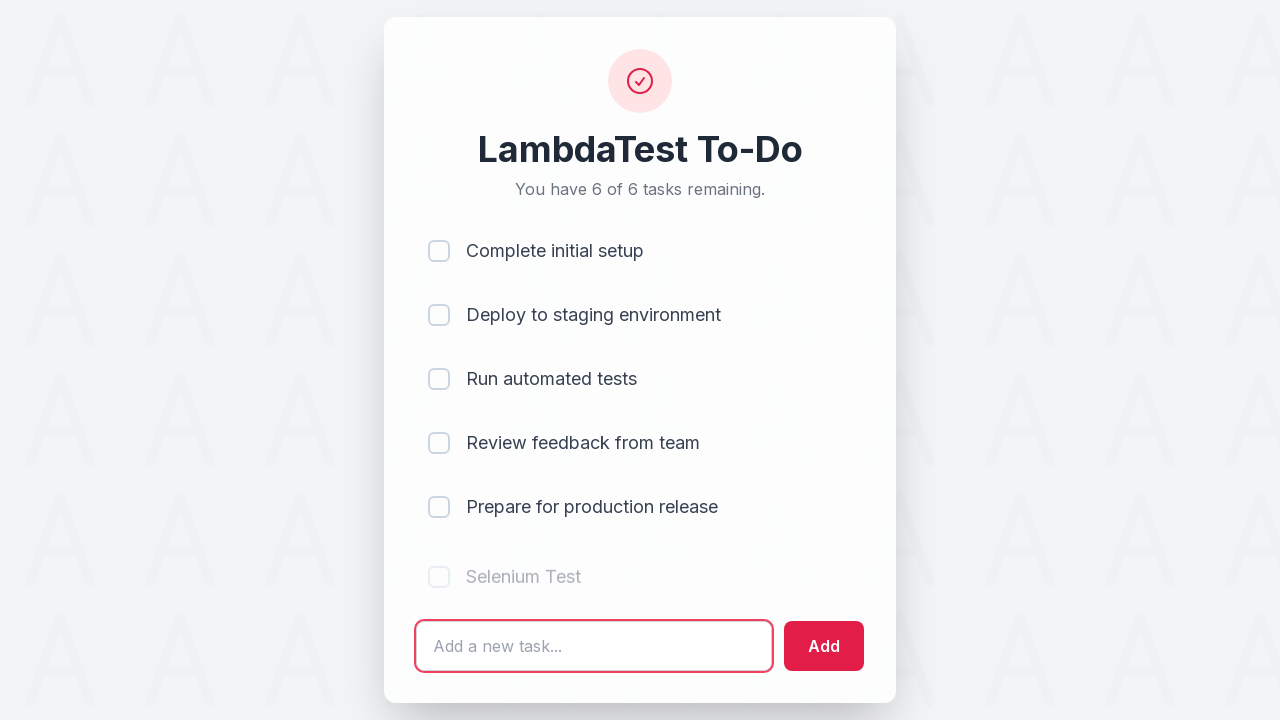

New todo item appeared in the list
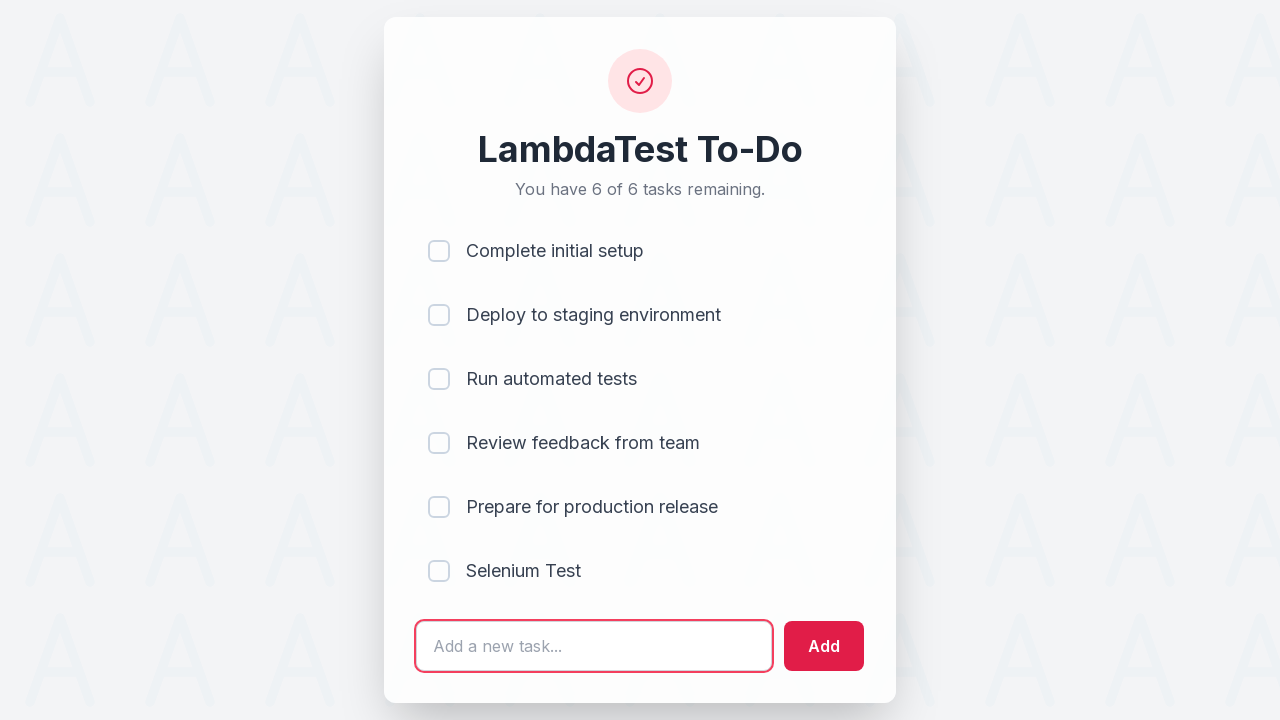

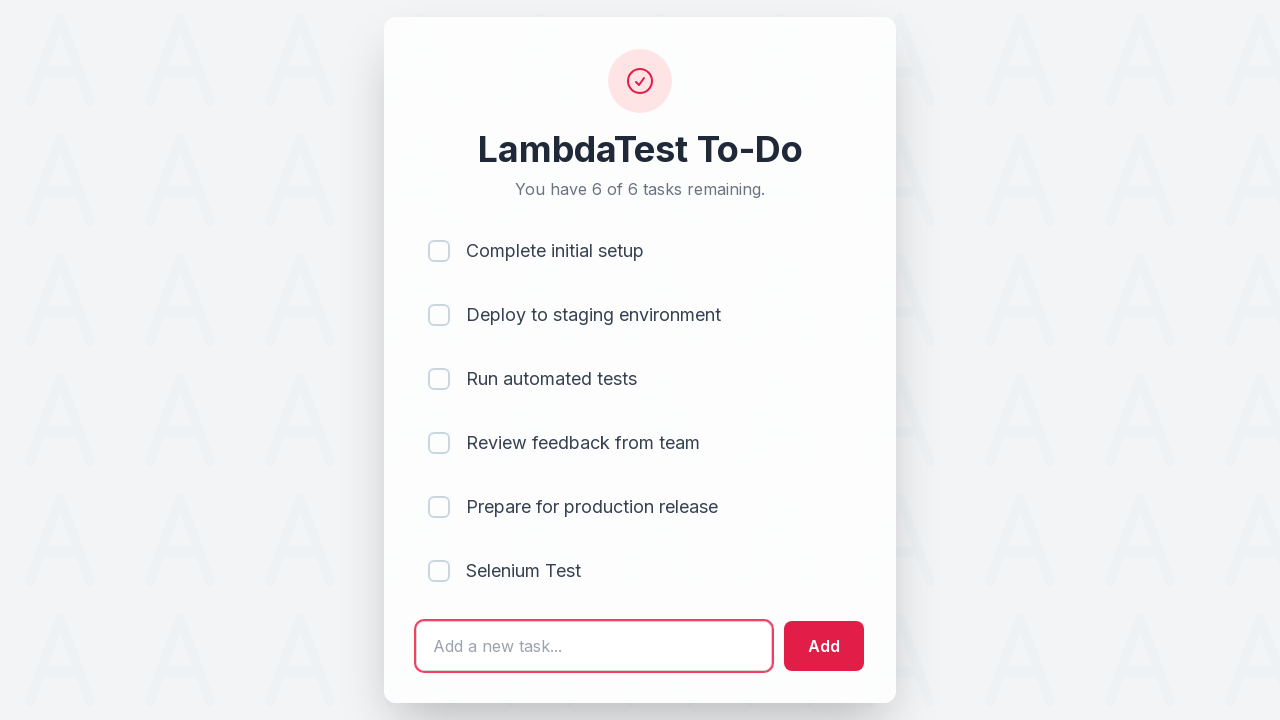